Verifies the href attributes of call-to-action buttons in the top section

Starting URL: https://cleverbots.ru/

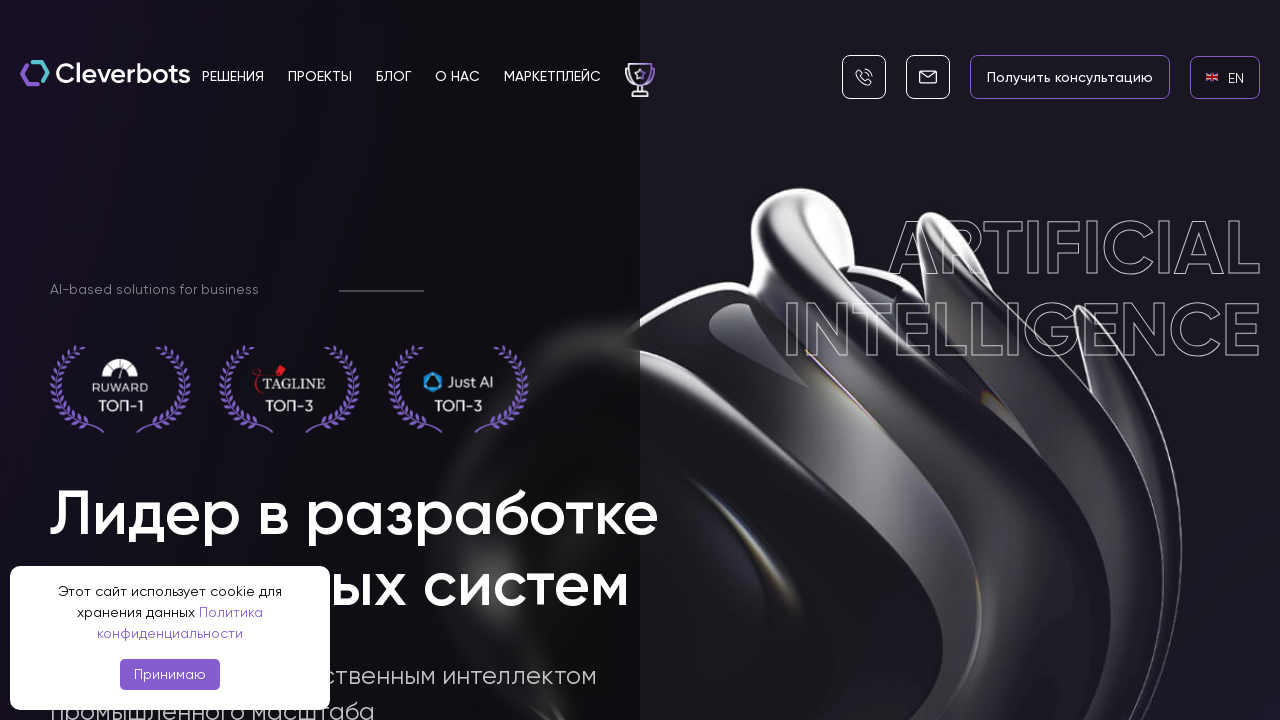

Clicked on English language link at (1225, 77) on internal:role=link[name="en EN"i]
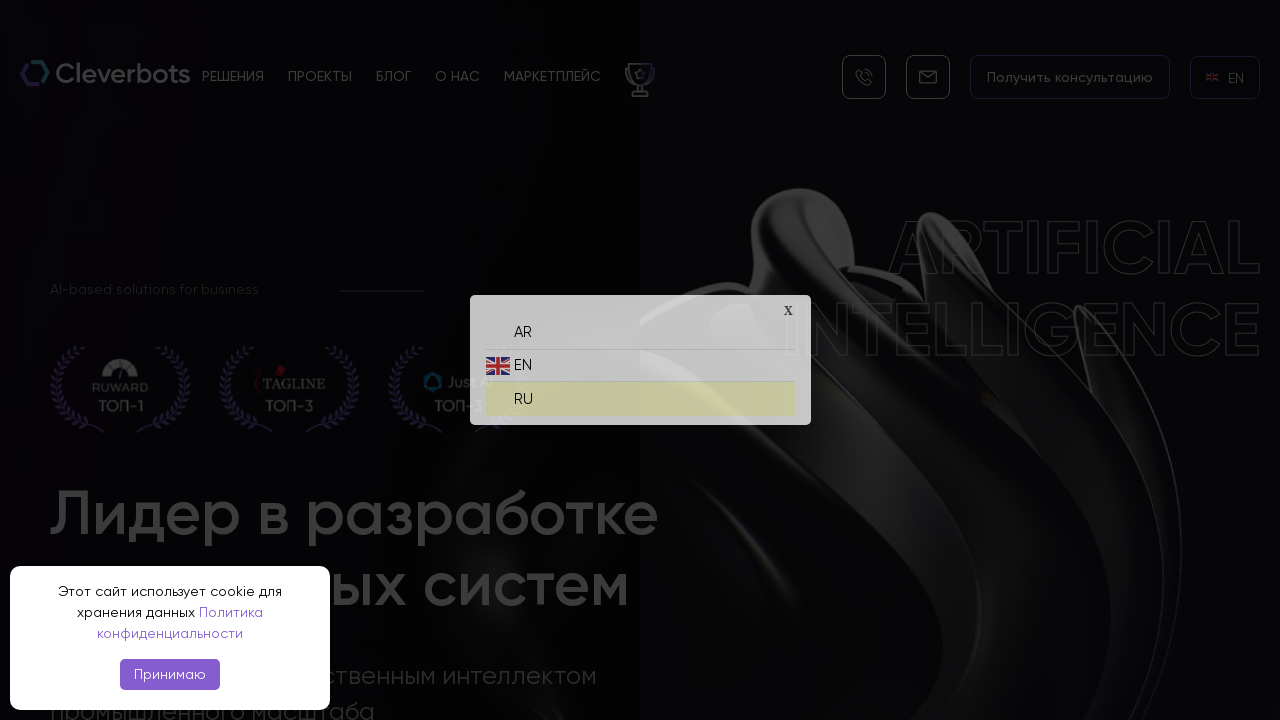

Clicked on Russian language link at (640, 394) on internal:role=link[name="ru RU"i]
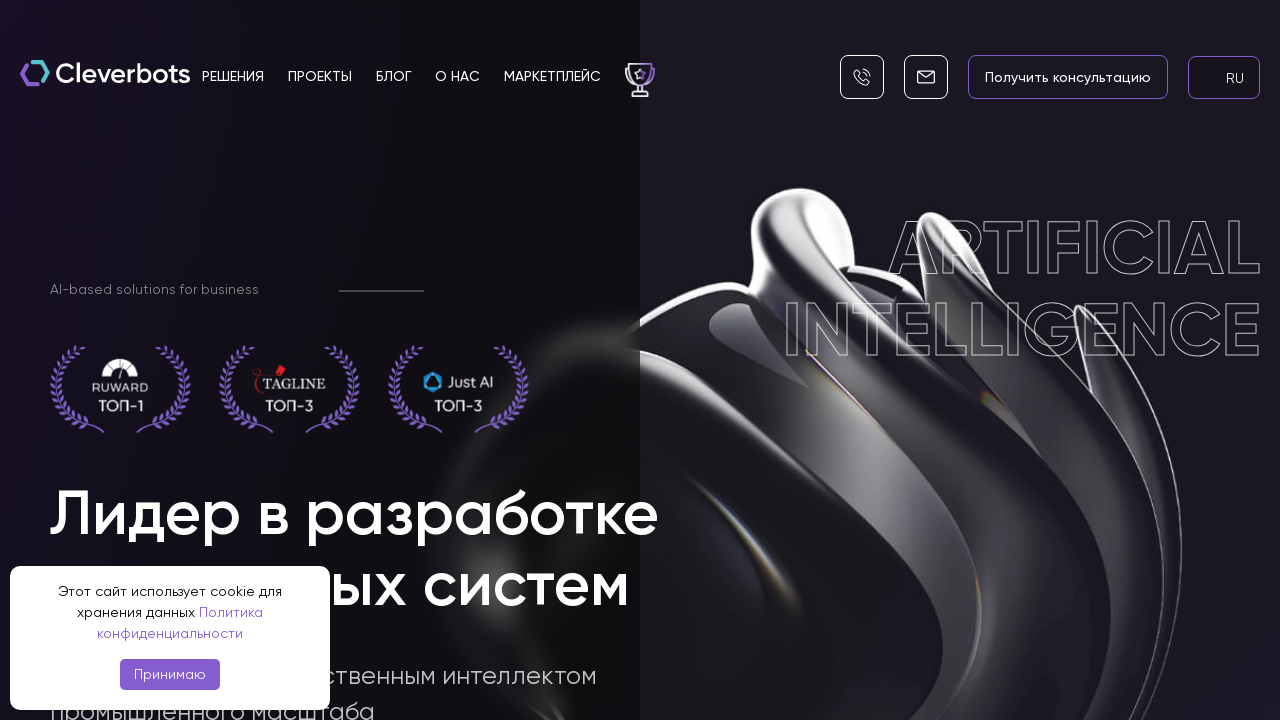

Waited for 'Получить консультацию' button with href '#callback-block' to be present
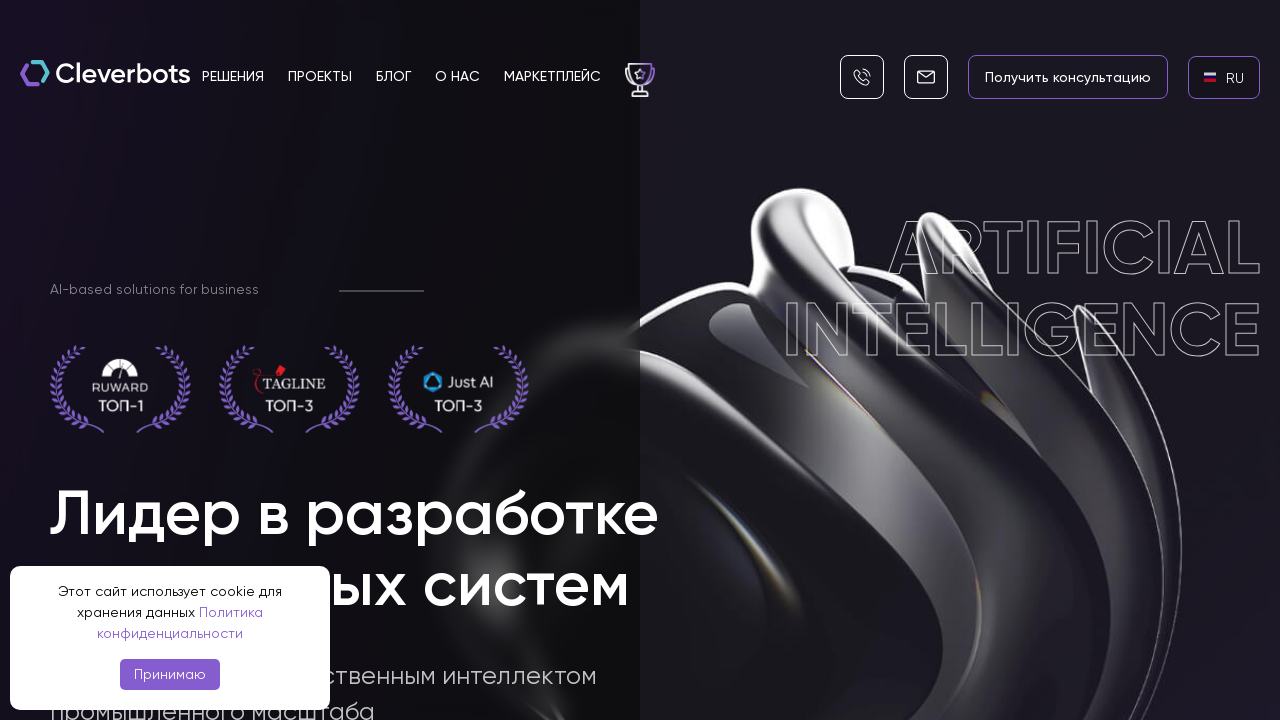

Waited for 'Подобрать решение' button with href '/products/' to be present
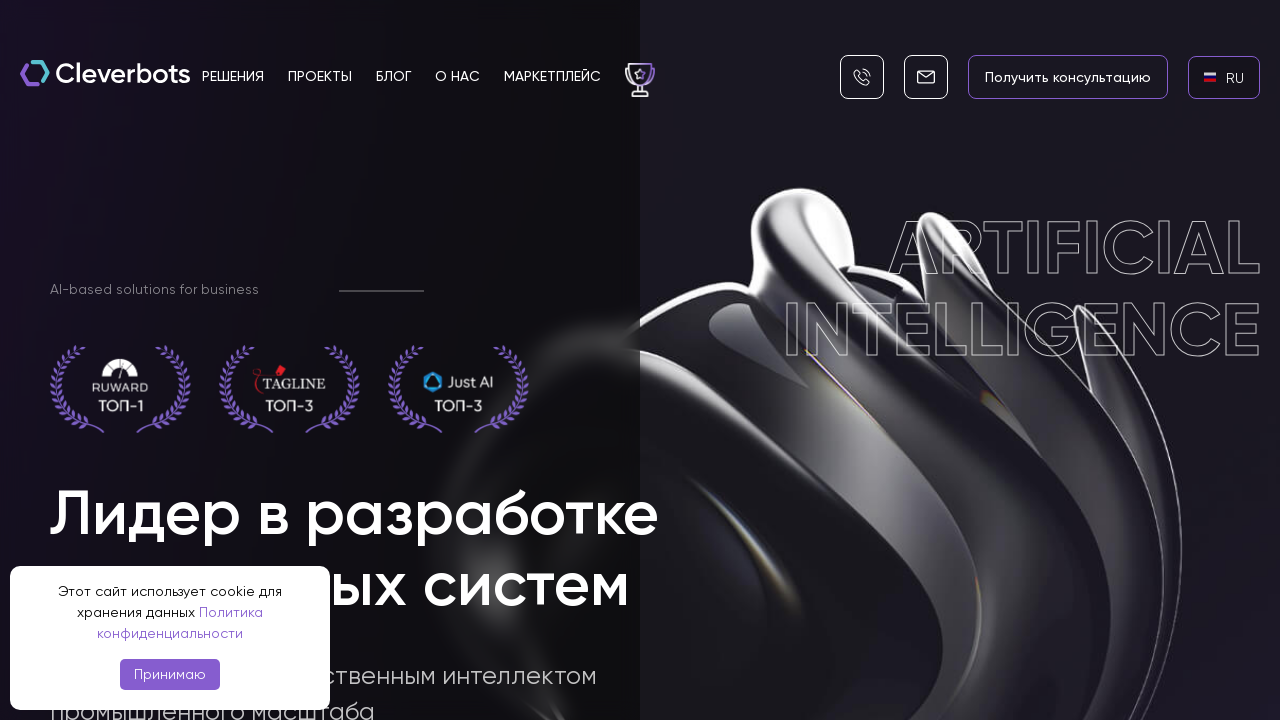

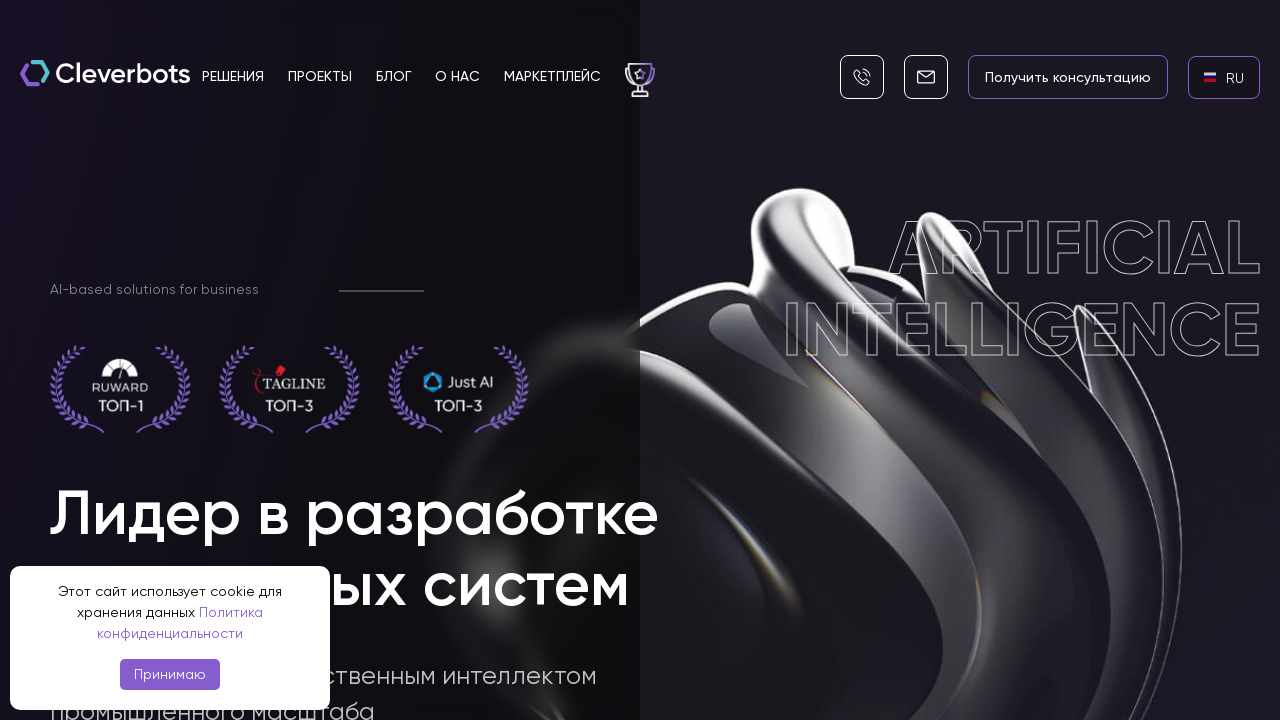